Tests all interactive modes by clicking drag mode button, performing drag interaction, and resetting.

Starting URL: https://badj.github.io/NZGovDebtTrends2002-2025/

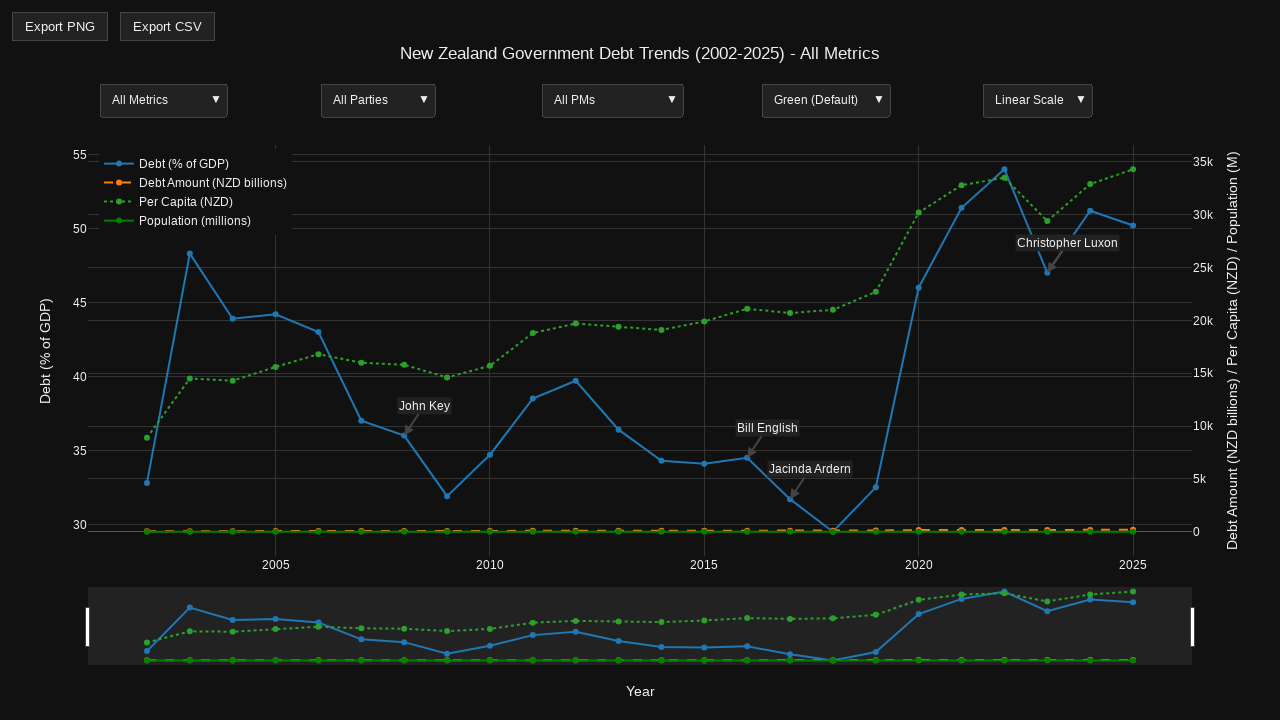

Plot container became visible
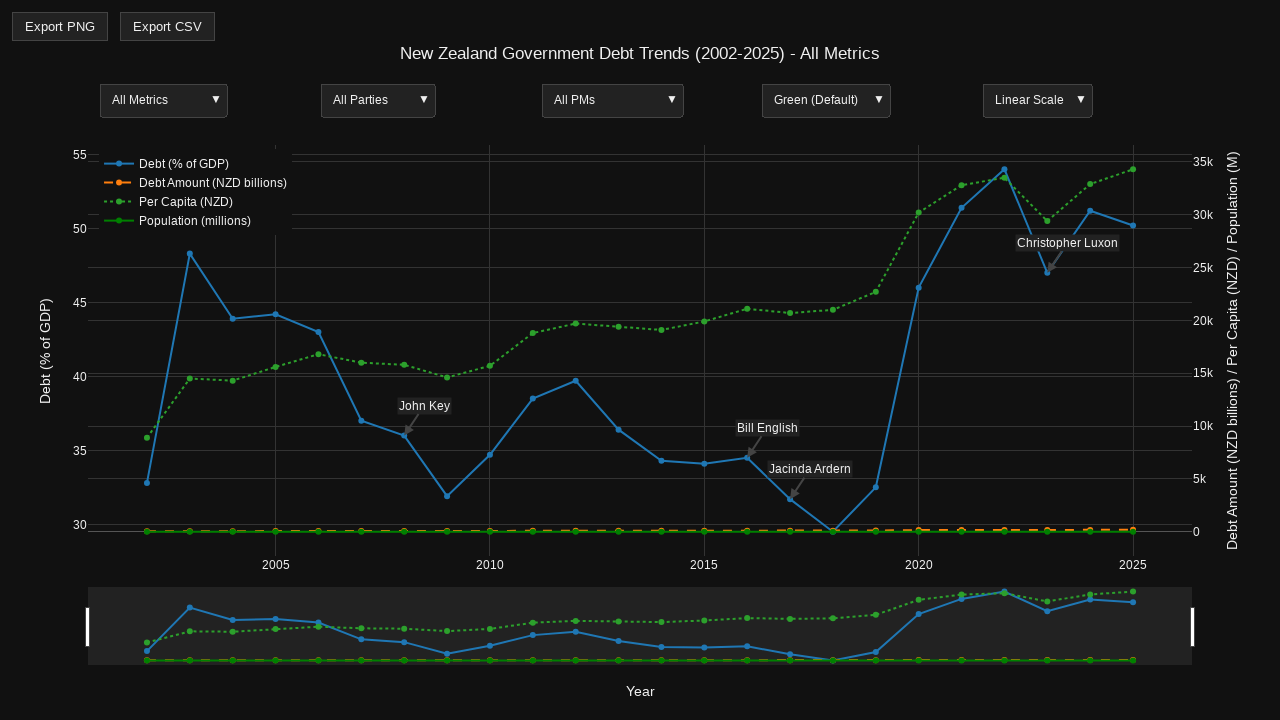

Retrieved plot container bounding box dimensions
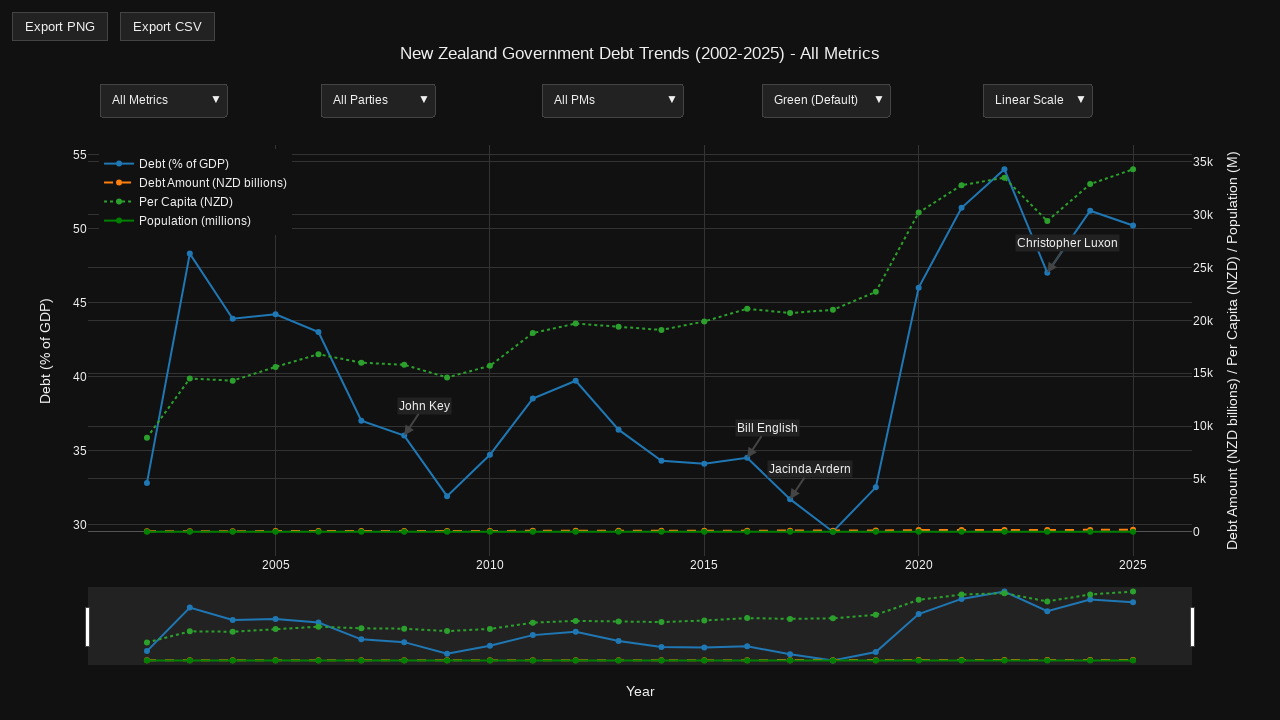

Hovered over plot container to show controls at (640, 370) on .js-plotly-plot
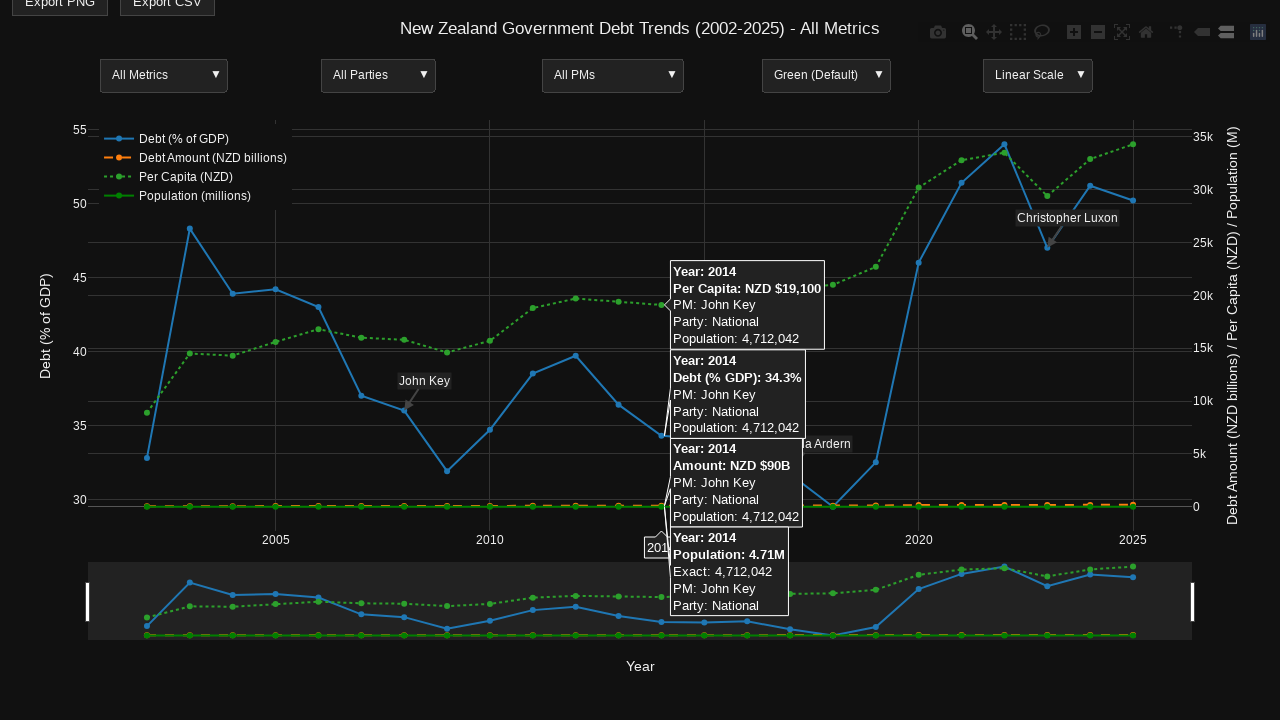

Drag mode button became visible
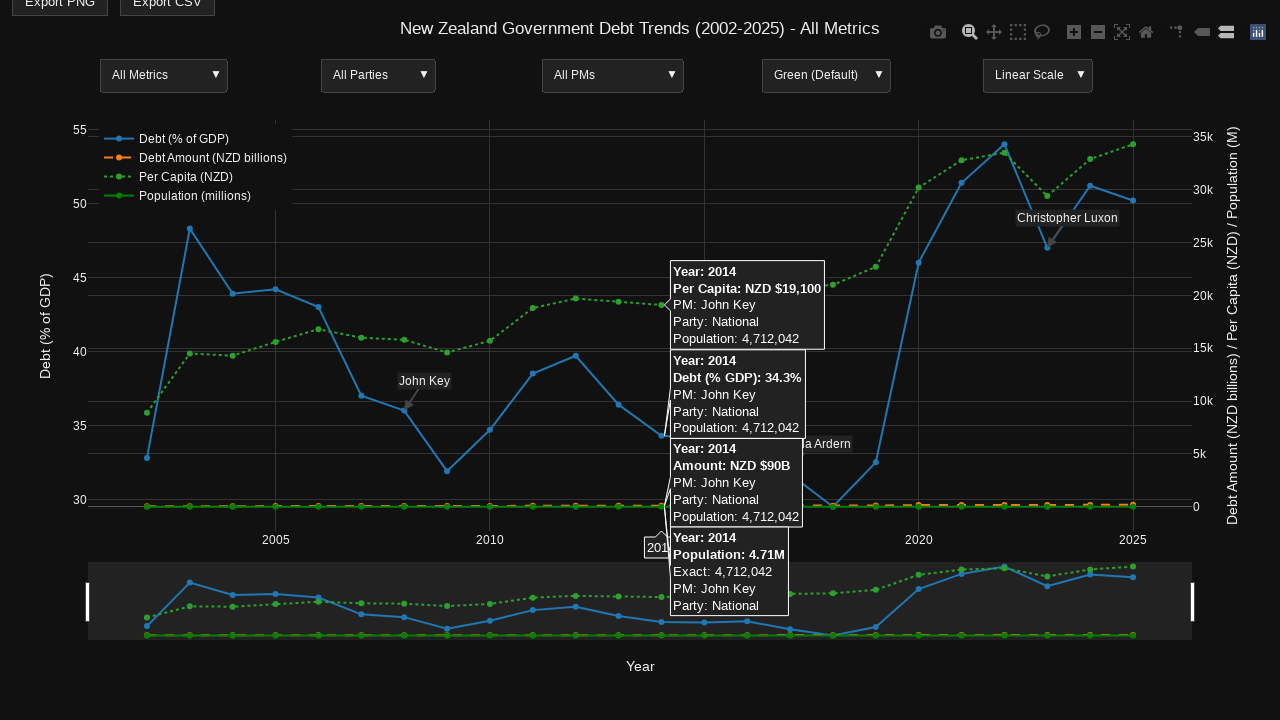

Clicked drag mode button at (970, 32) on a[data-attr='dragmode'] >> nth=0
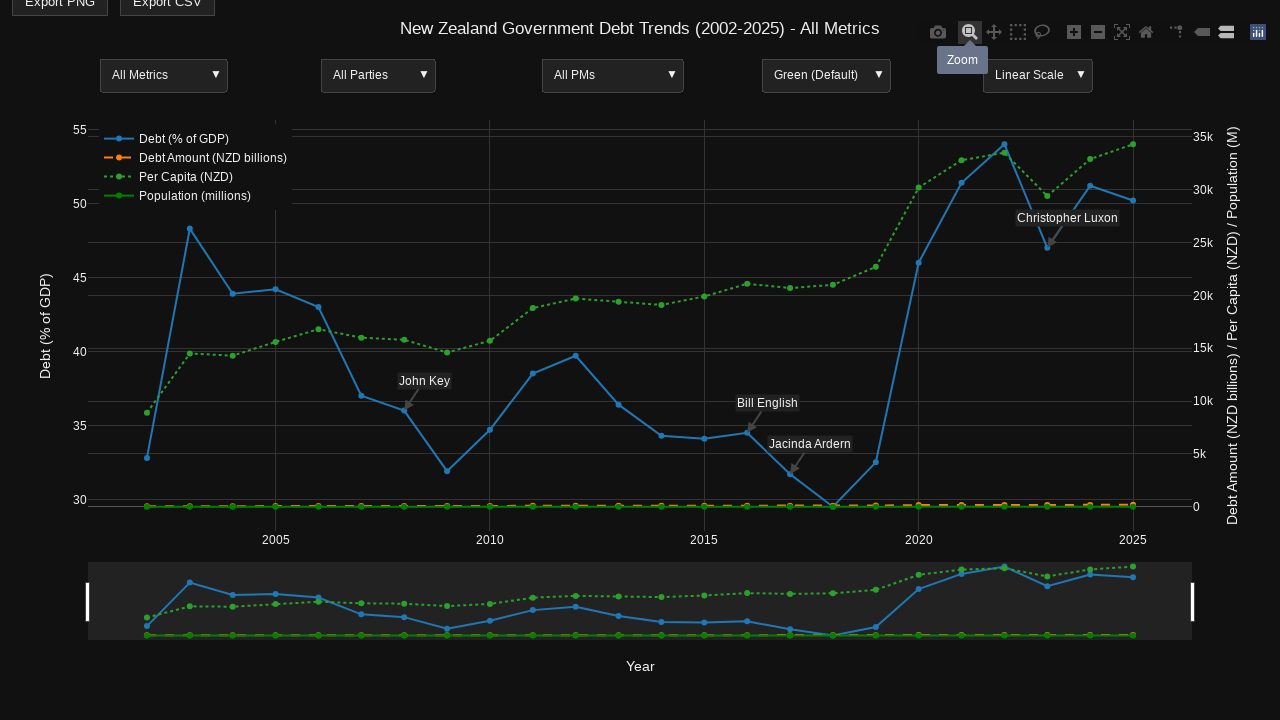

Drag layer element became visible, confirming drag mode is active
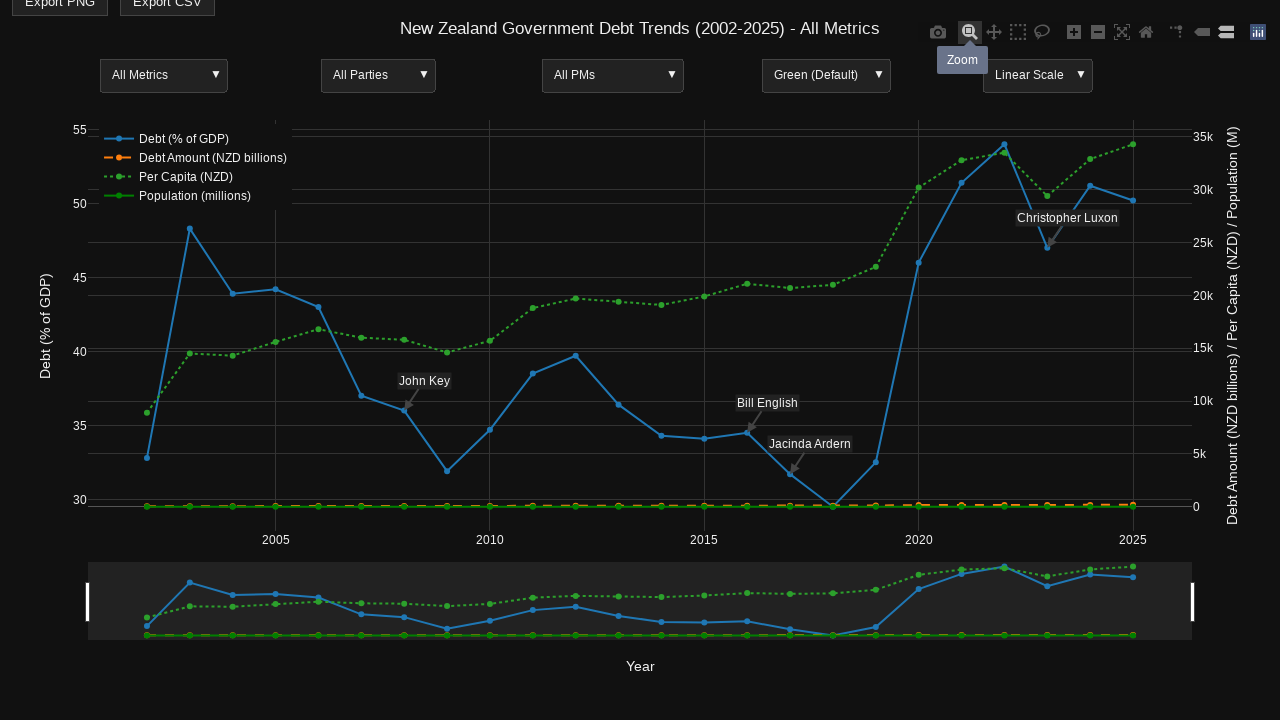

Moved mouse to starting position for drag interaction at (324, 220)
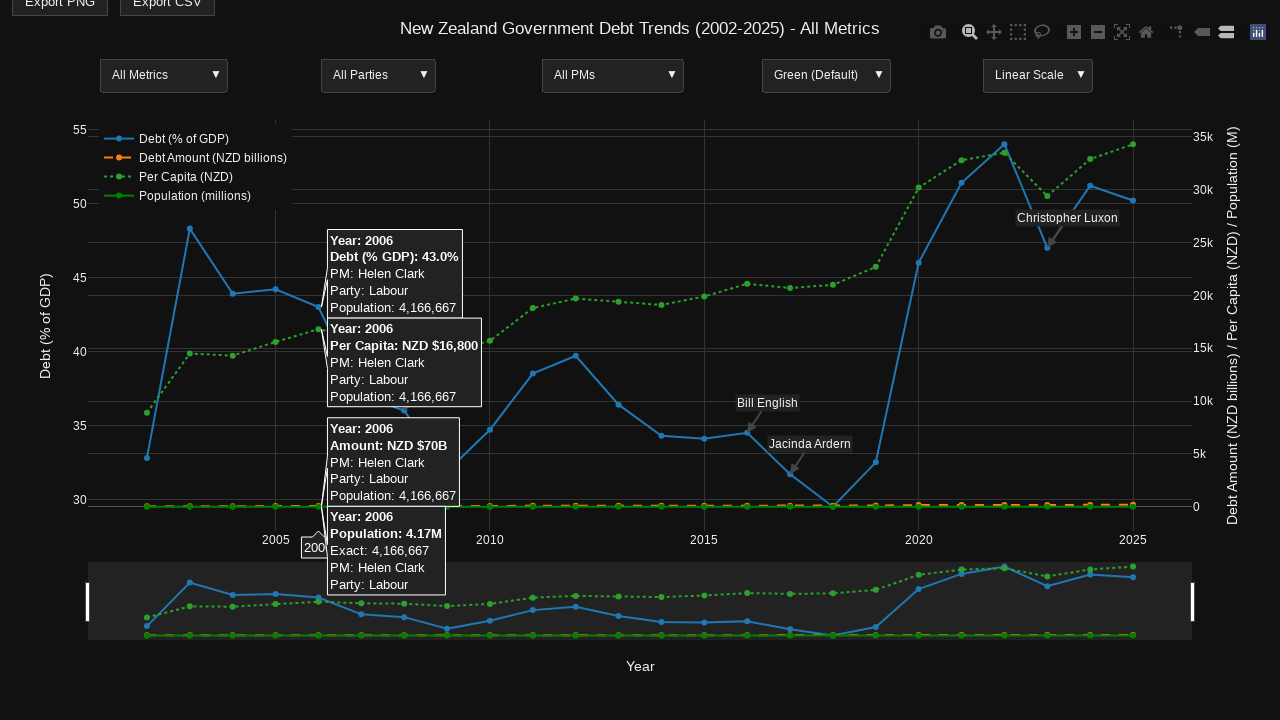

Pressed mouse button down to start drag at (324, 220)
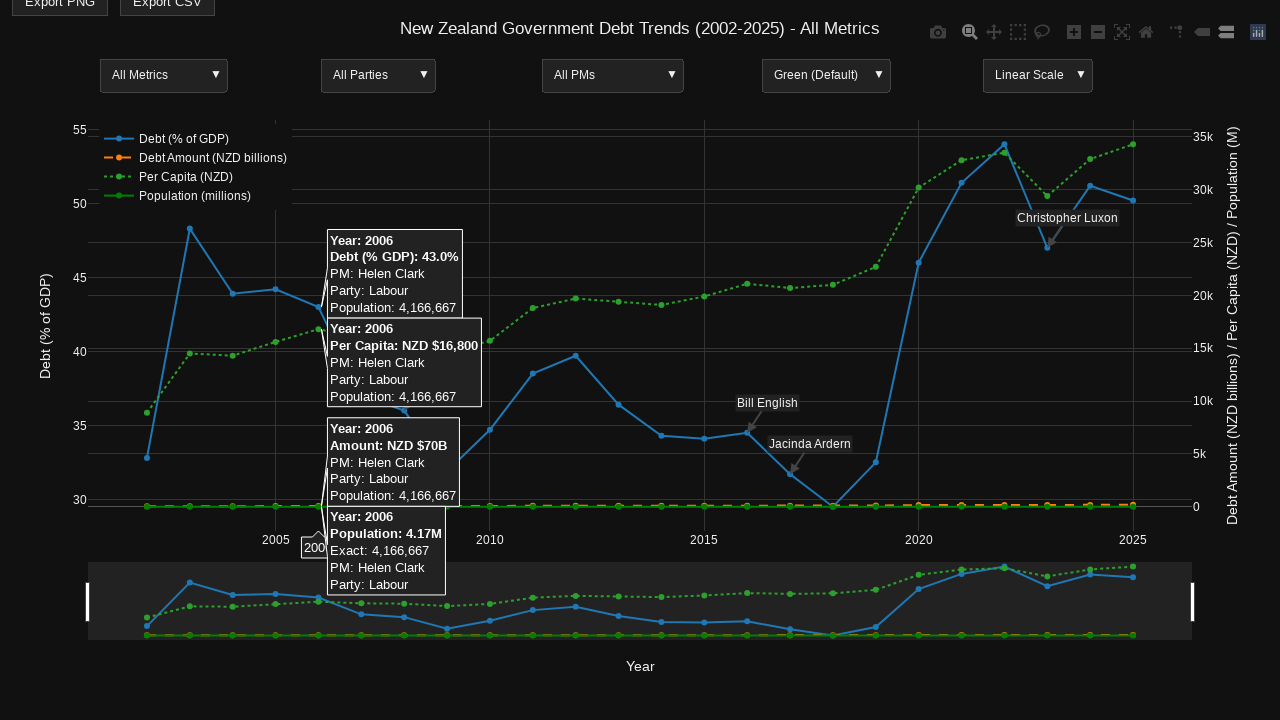

Moved mouse to ending position during drag interaction at (640, 395)
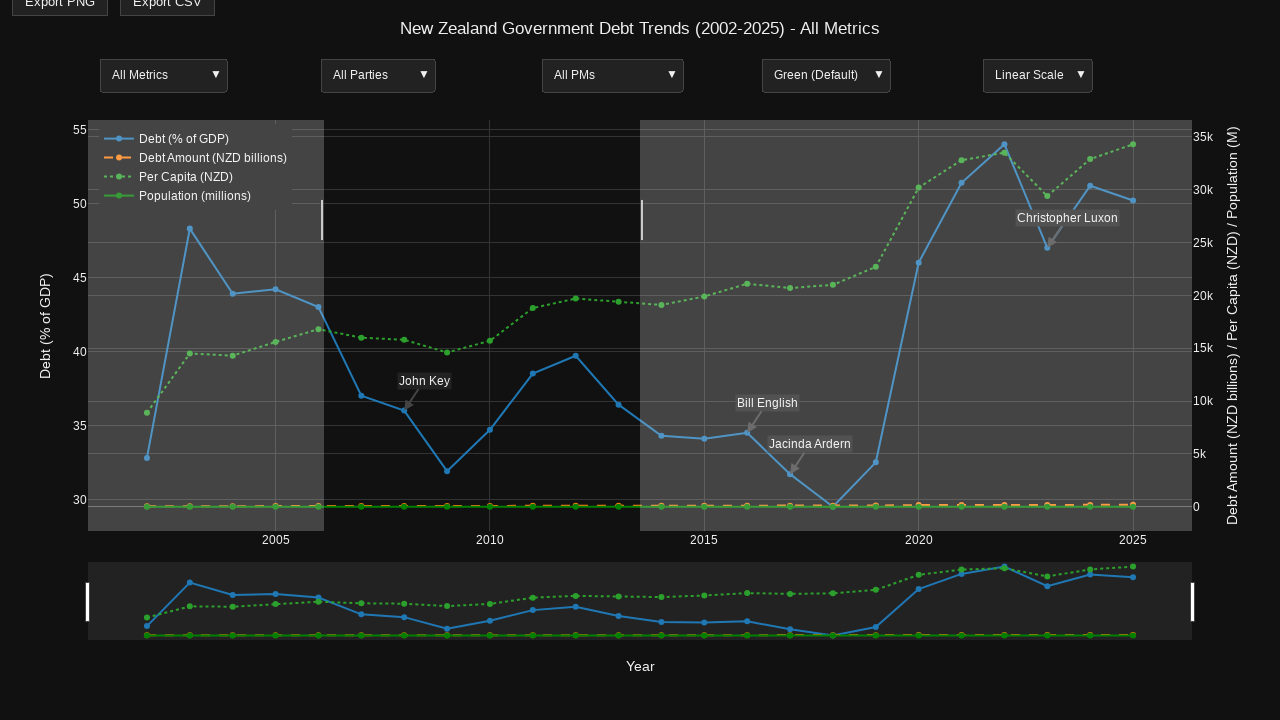

Released mouse button to complete drag interaction at (640, 395)
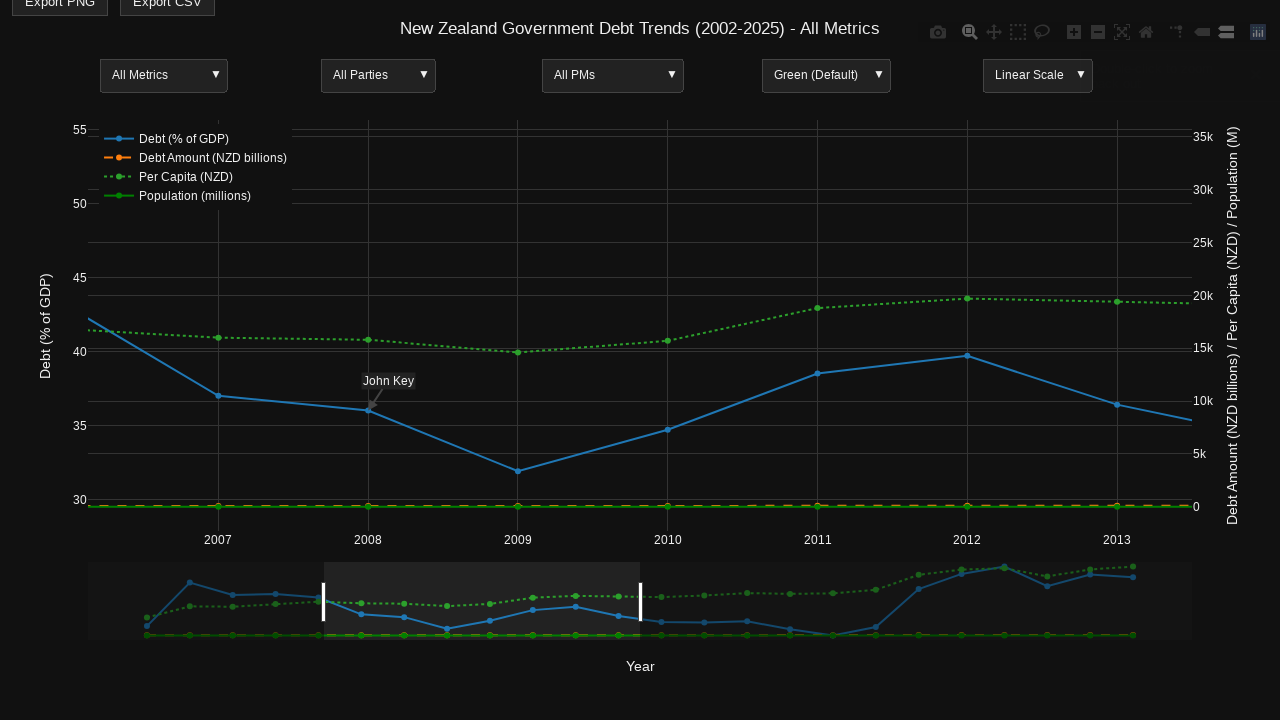

Clicked reset button to restore original view at (1146, 32) on a[data-title*='Reset'] >> nth=0
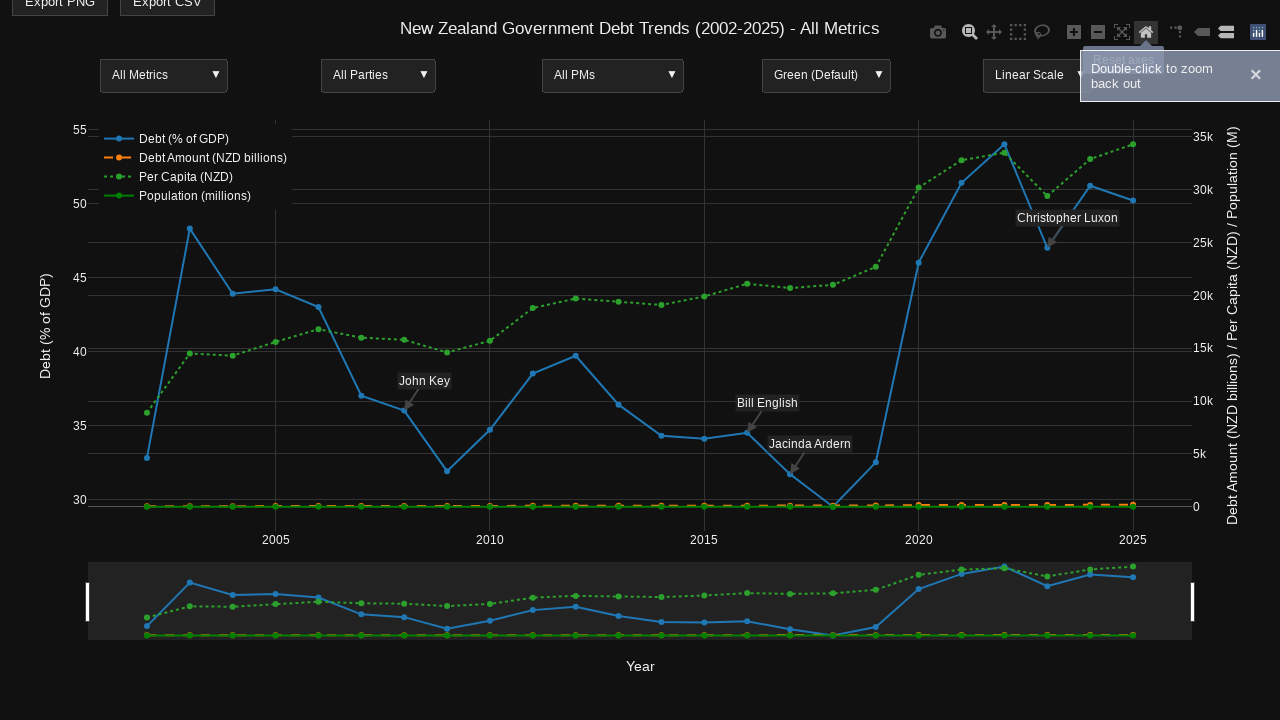

Plot container remained visible after reset
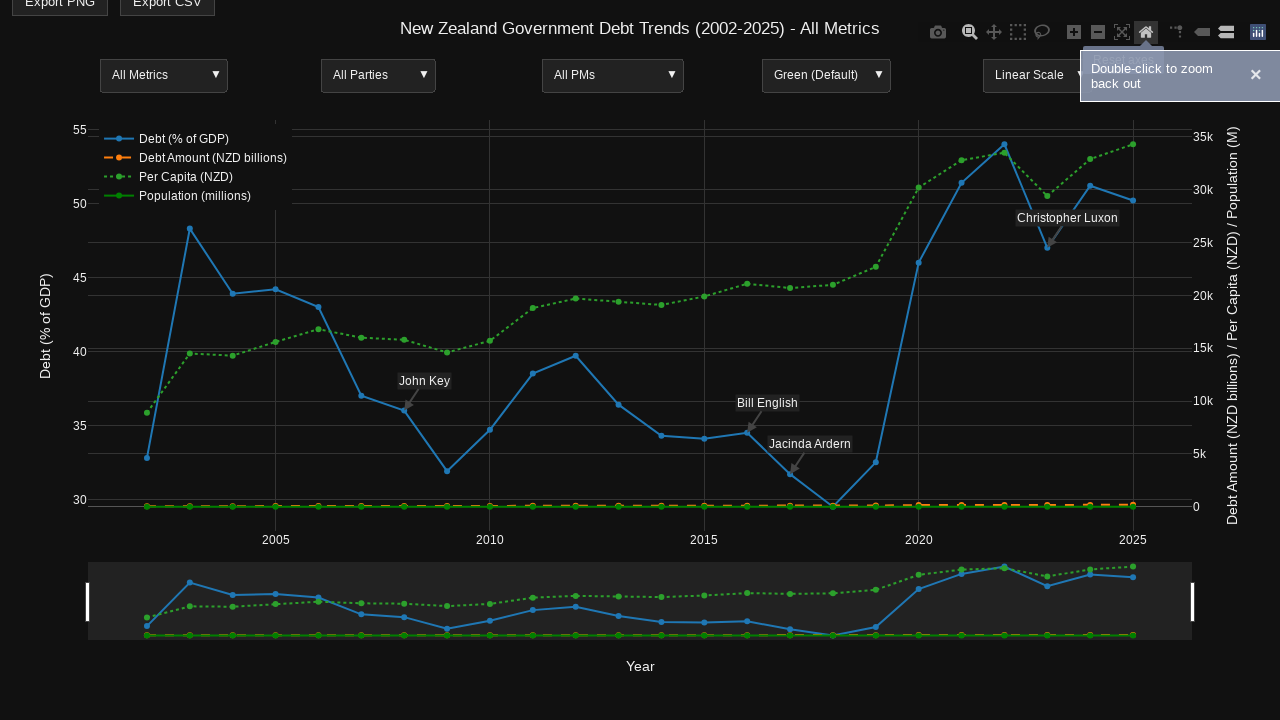

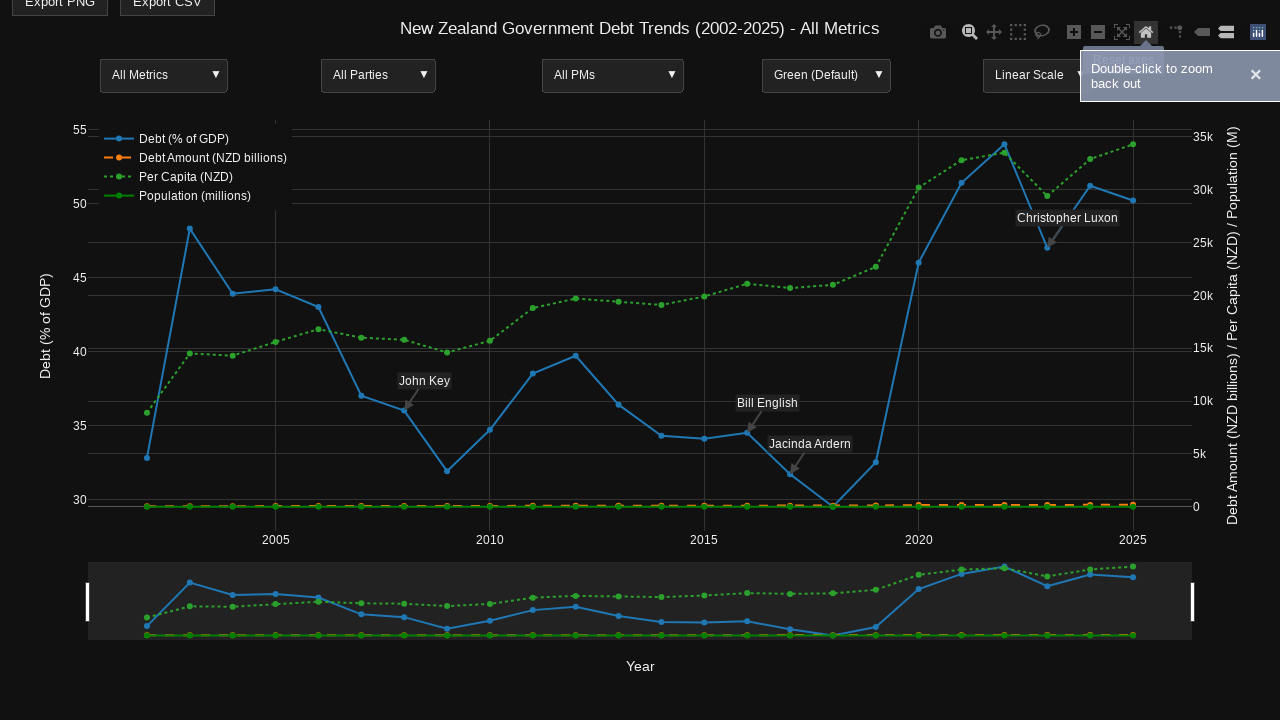